Tests the triangle type calculator by entering sides (6, 6, 4) and verifying it identifies the triangle as Isosceles

Starting URL: https://testpages.eviltester.com/styled/apps/triangle/triangle001.html

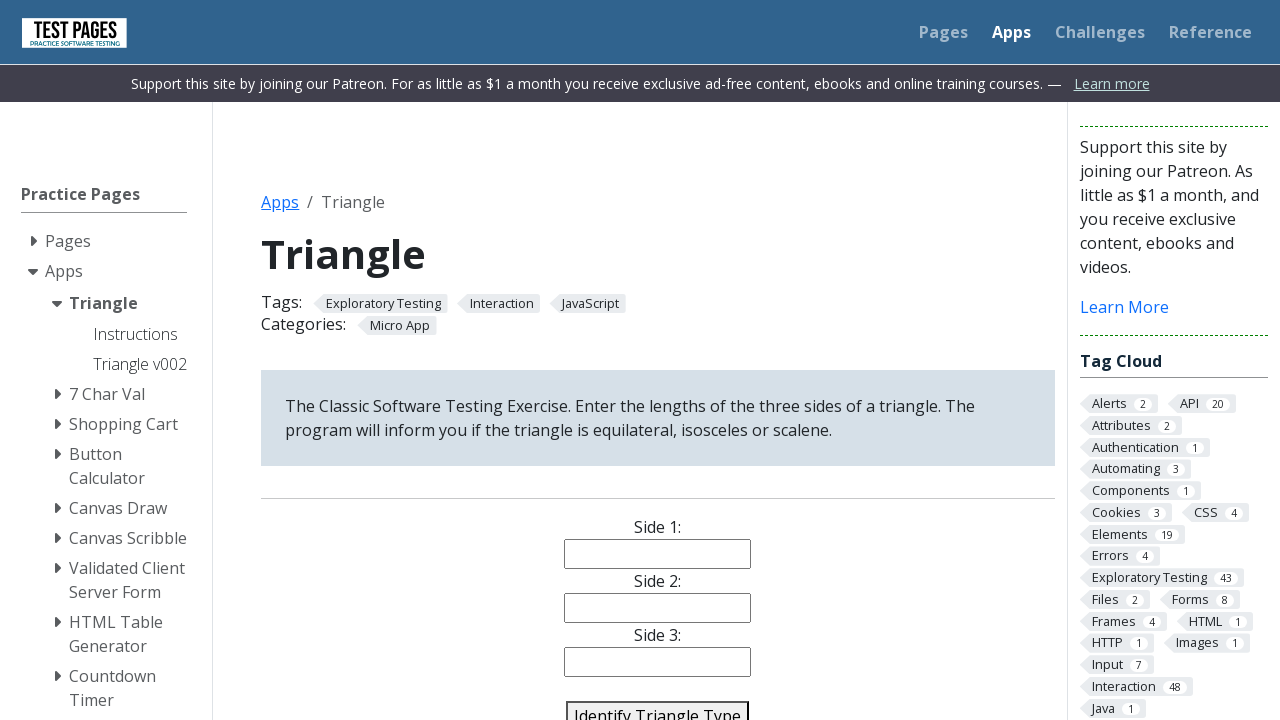

Navigated to triangle type calculator page
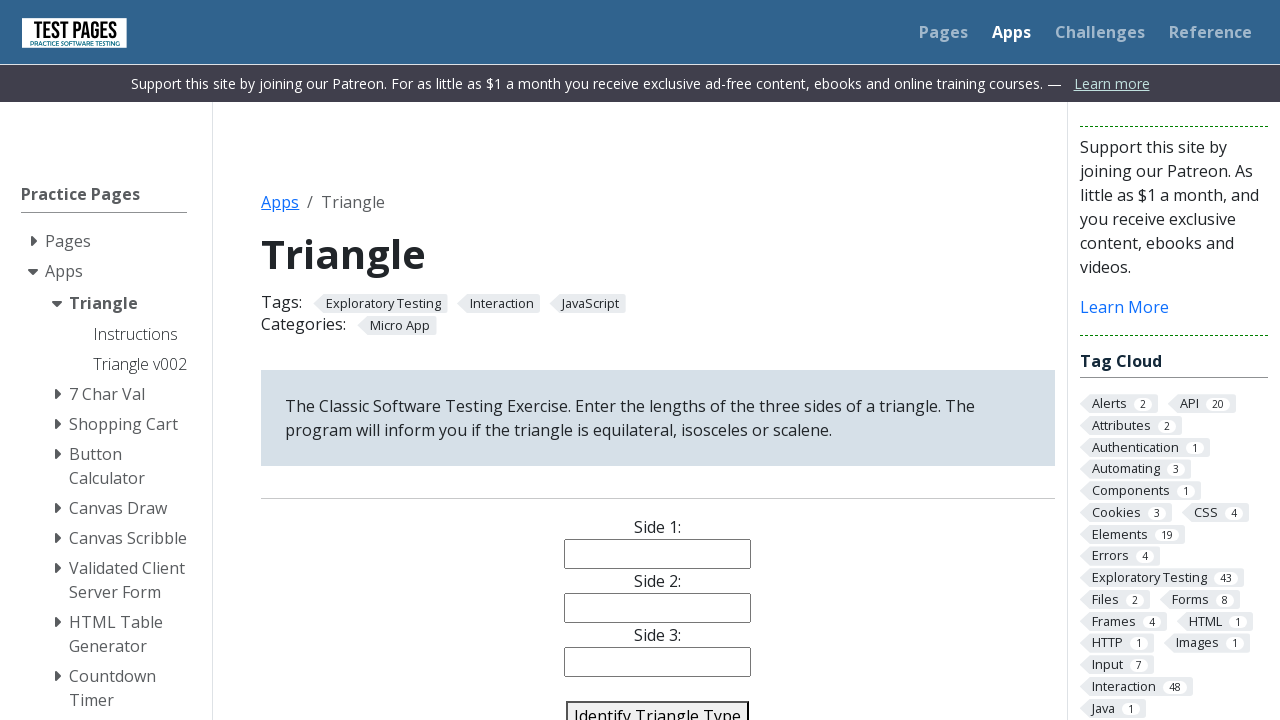

Entered 6 for side 1 on #side1
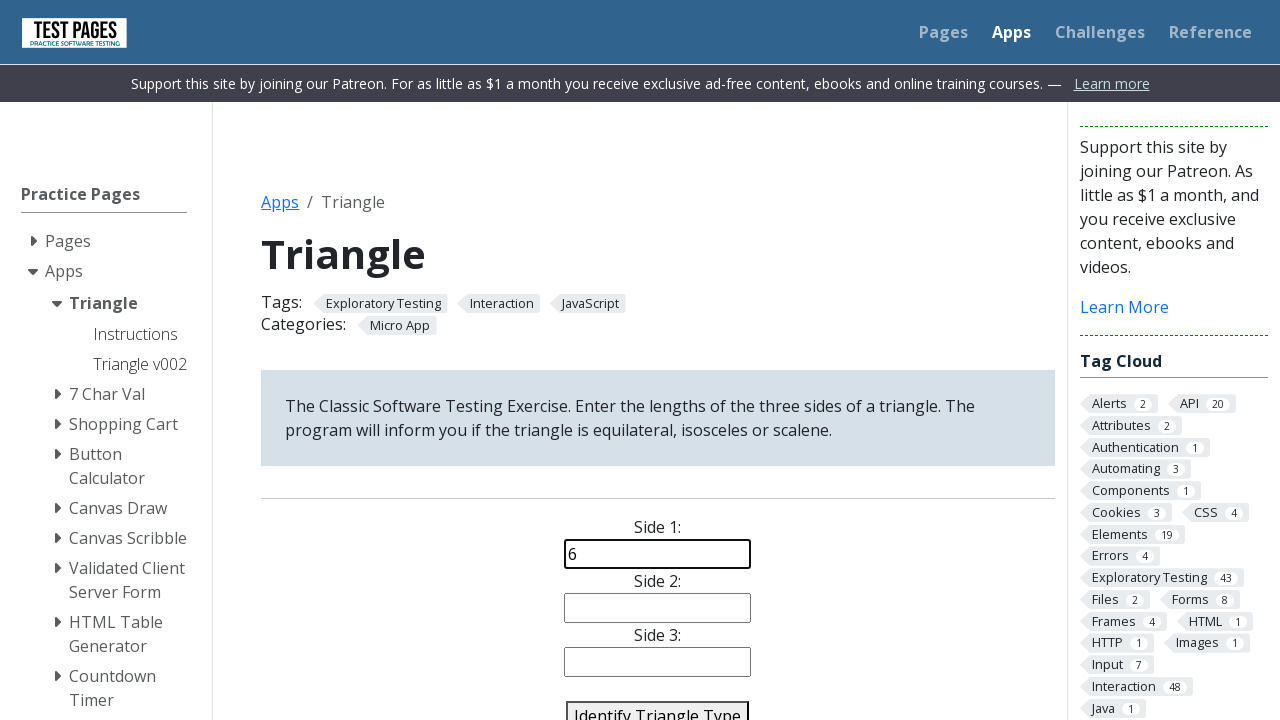

Entered 6 for side 2 on #side2
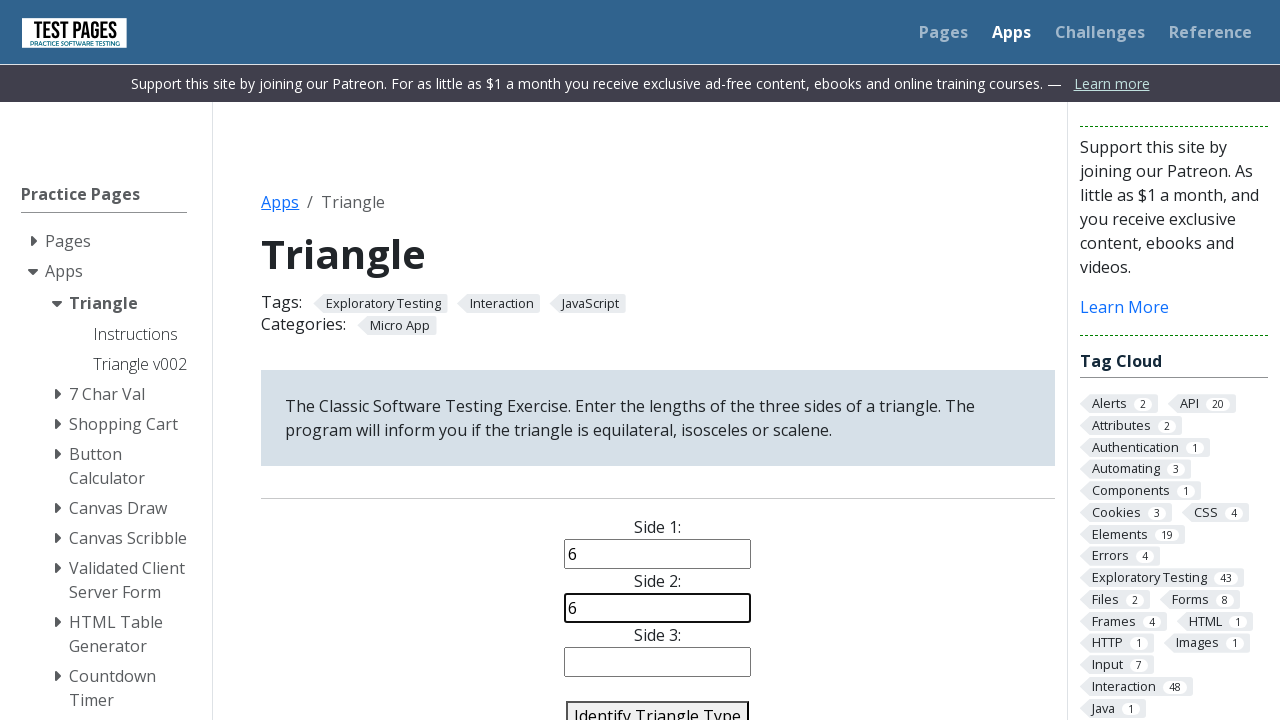

Entered 4 for side 3 on #side3
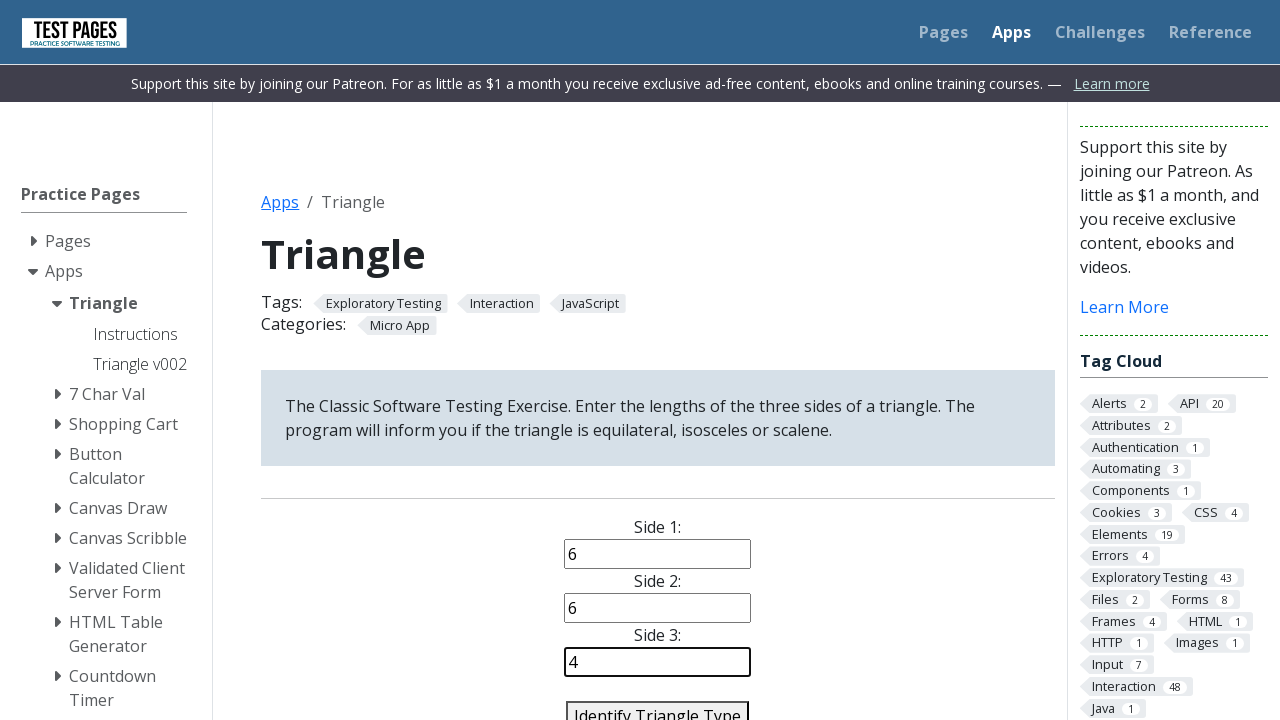

Clicked identify triangle button at (658, 705) on #identify-triangle-action
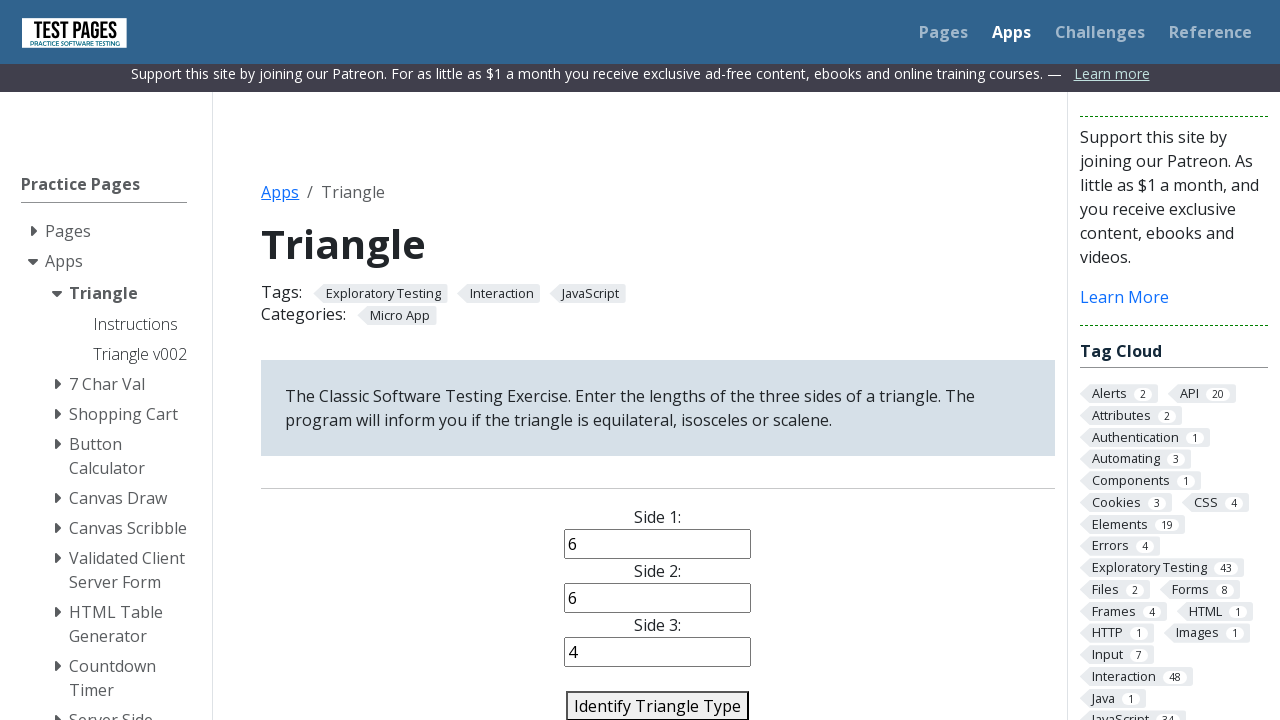

Triangle type result appeared
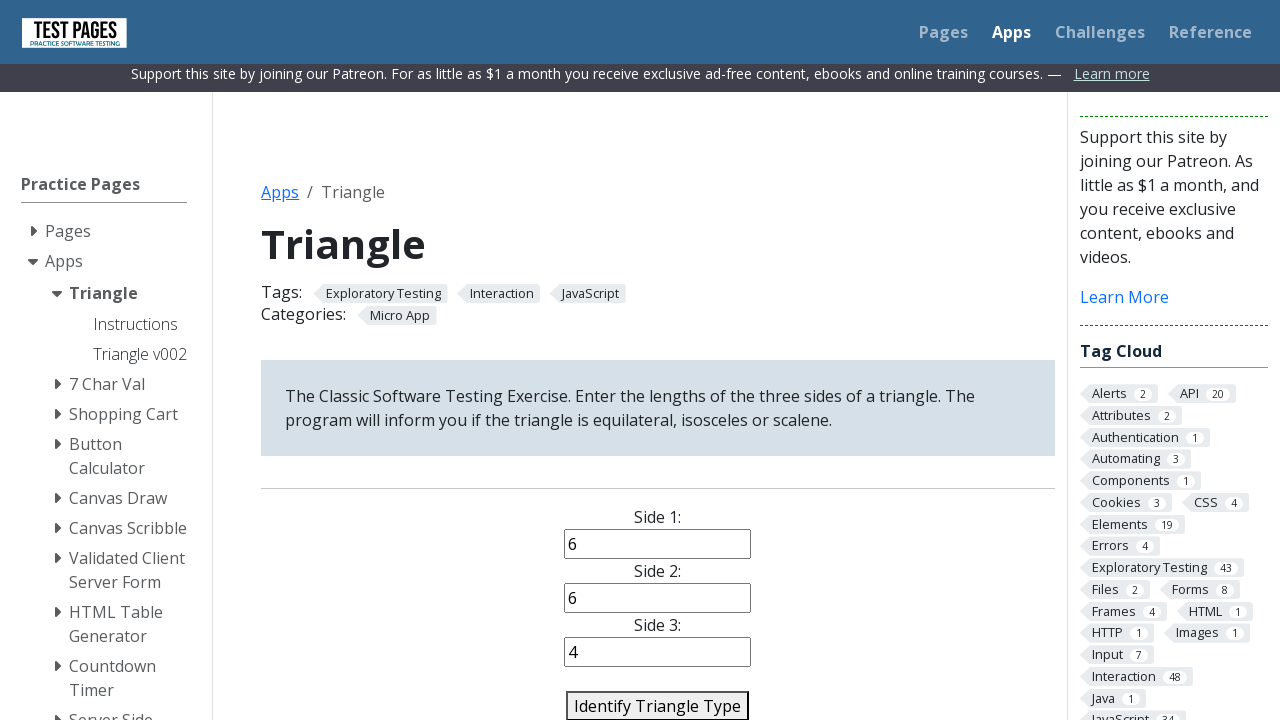

Verified triangle is correctly identified as Isosceles
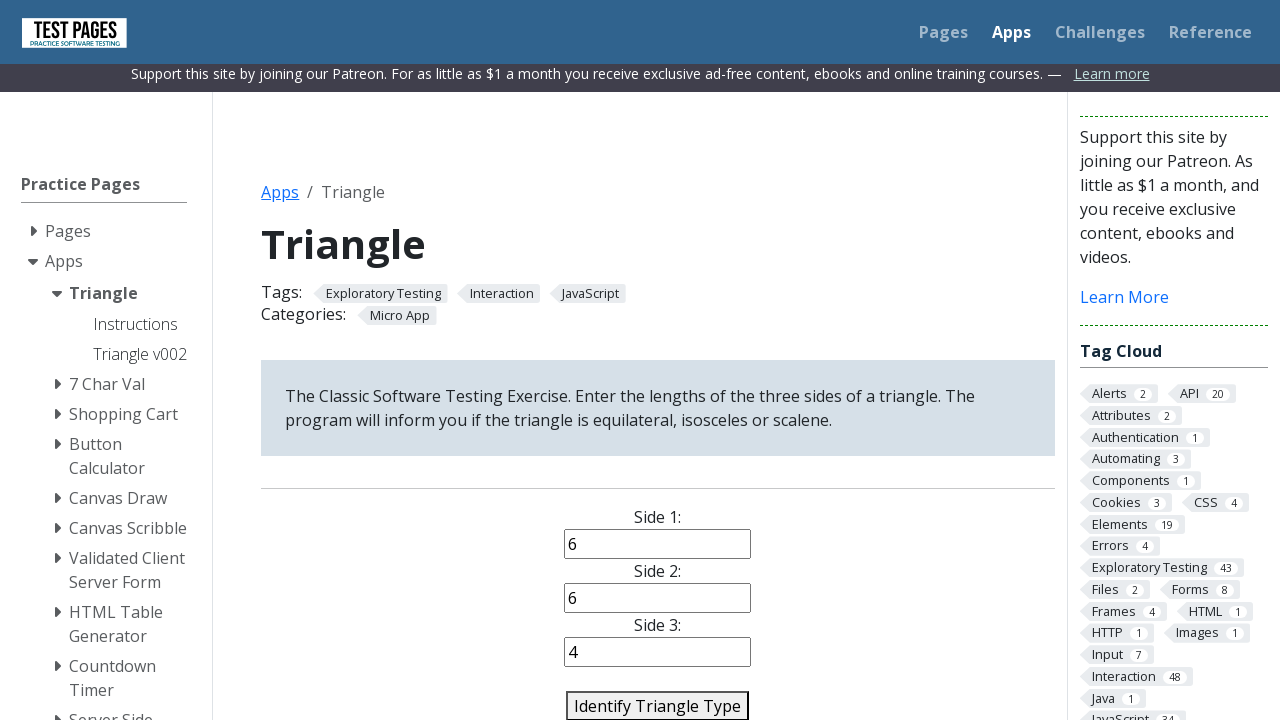

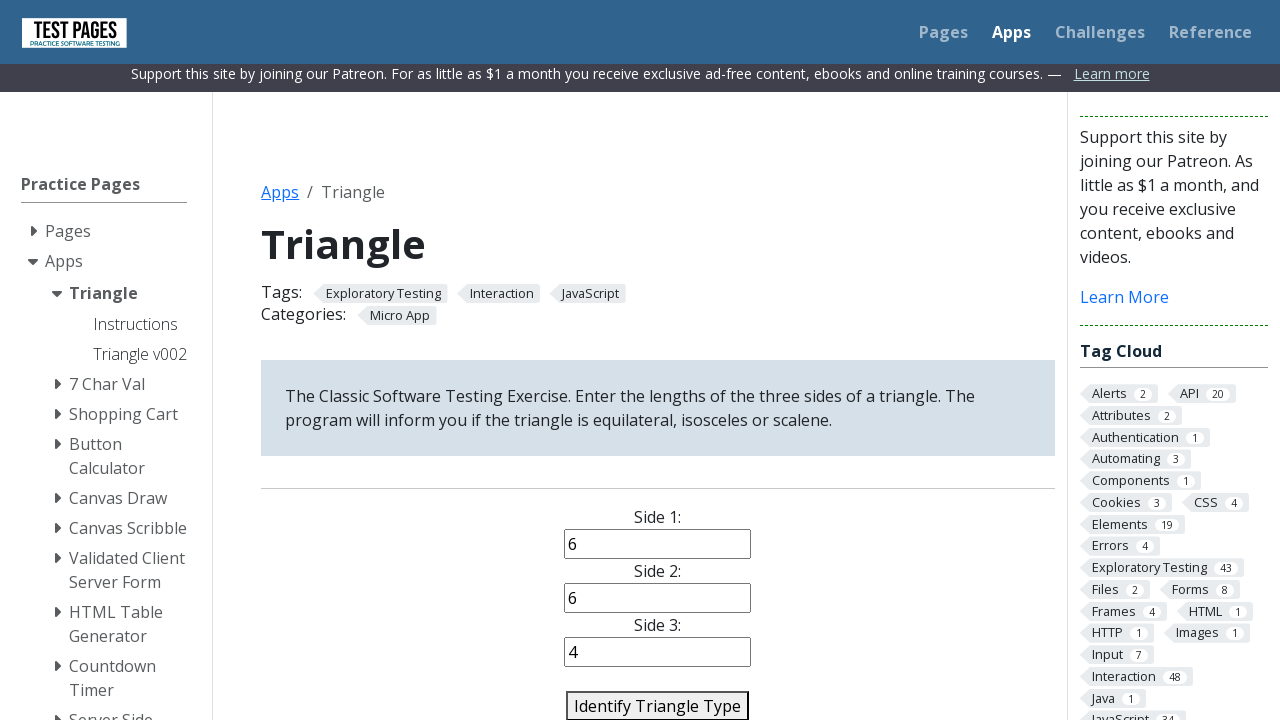